Tests table sorting by clicking the Email column header and verifying the column is sorted in ascending order

Starting URL: http://the-internet.herokuapp.com/tables

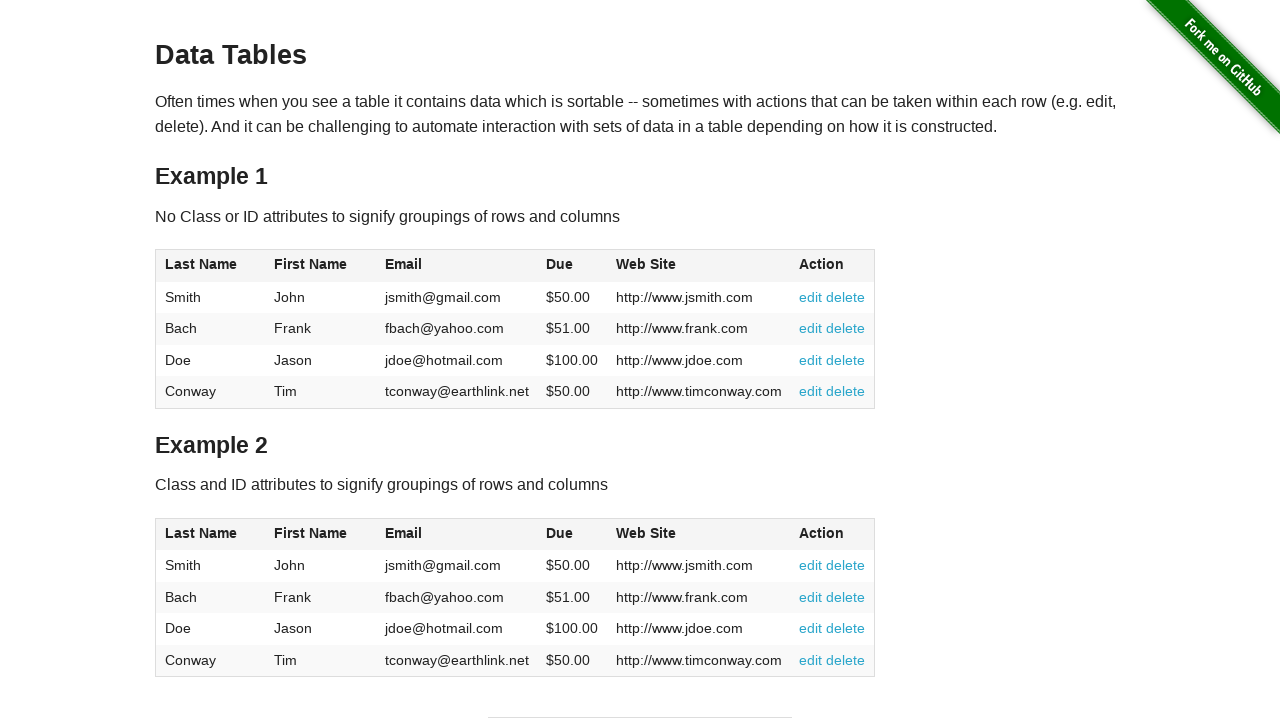

Clicked Email column header (3rd column) to sort table at (457, 266) on #table1 thead tr th:nth-of-type(3)
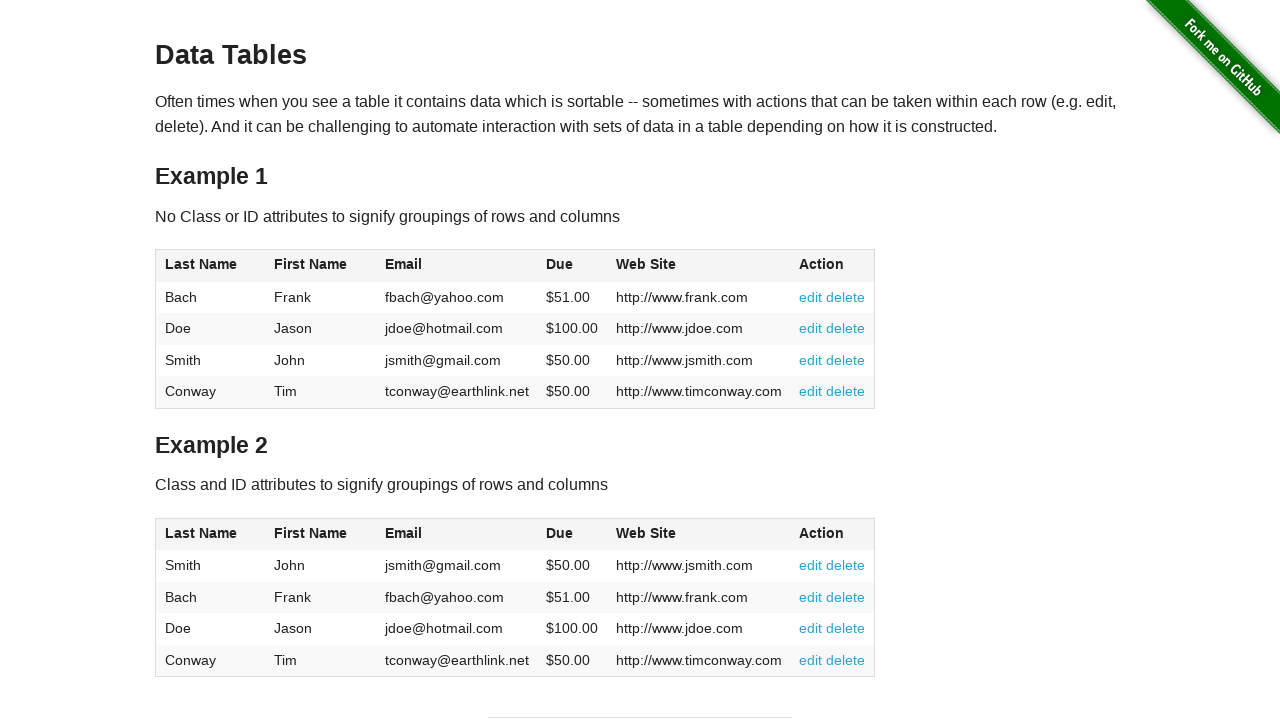

Verified Email column is visible in sorted table
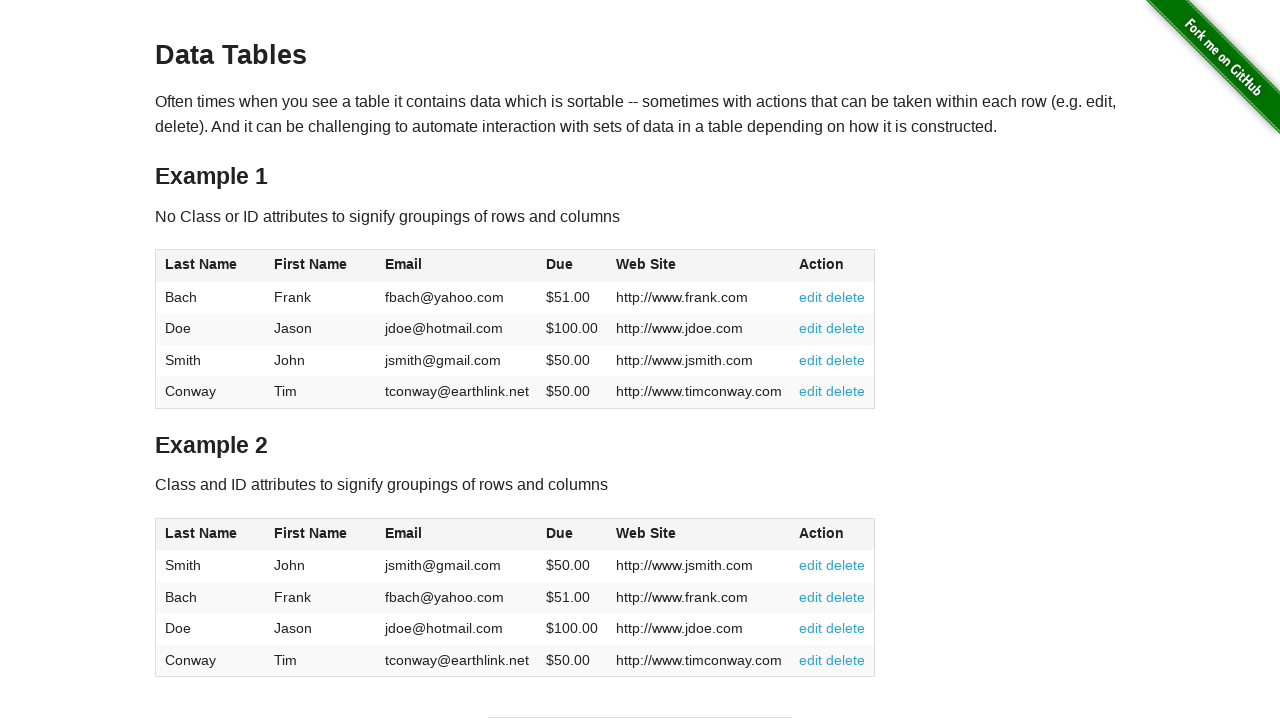

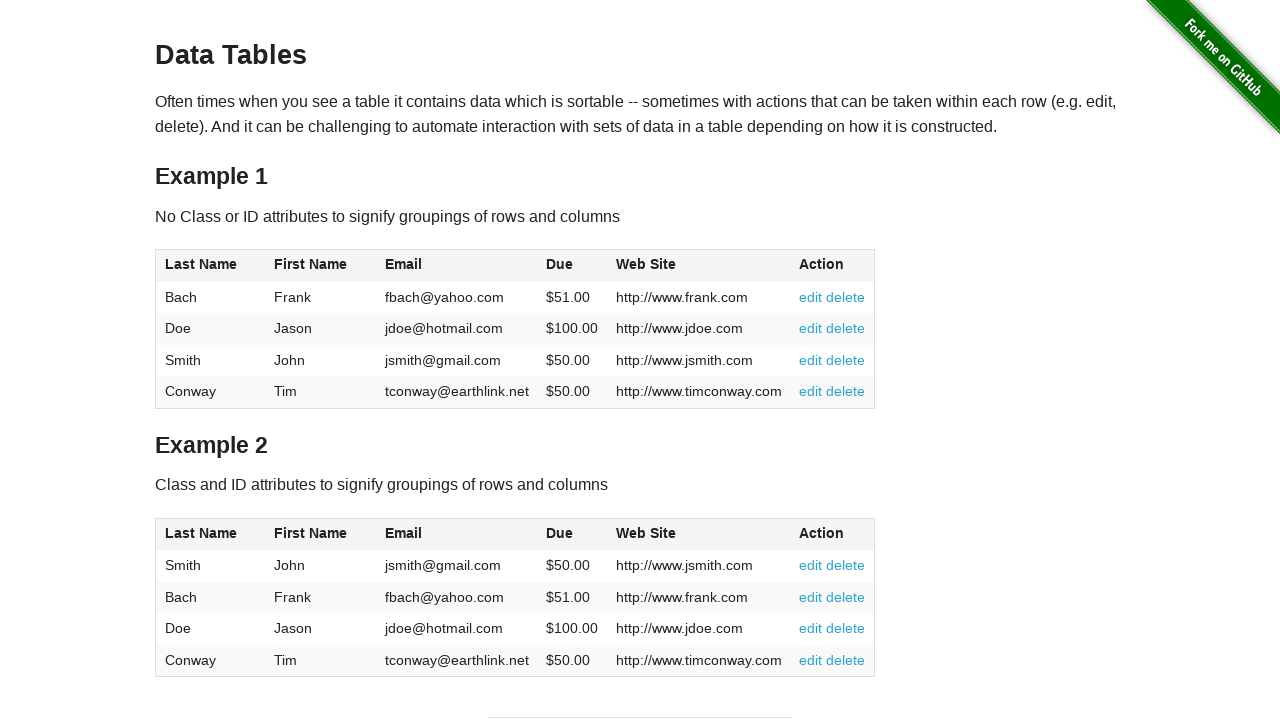